Test navigation to Placeholders page

Starting URL: https://select2.org/

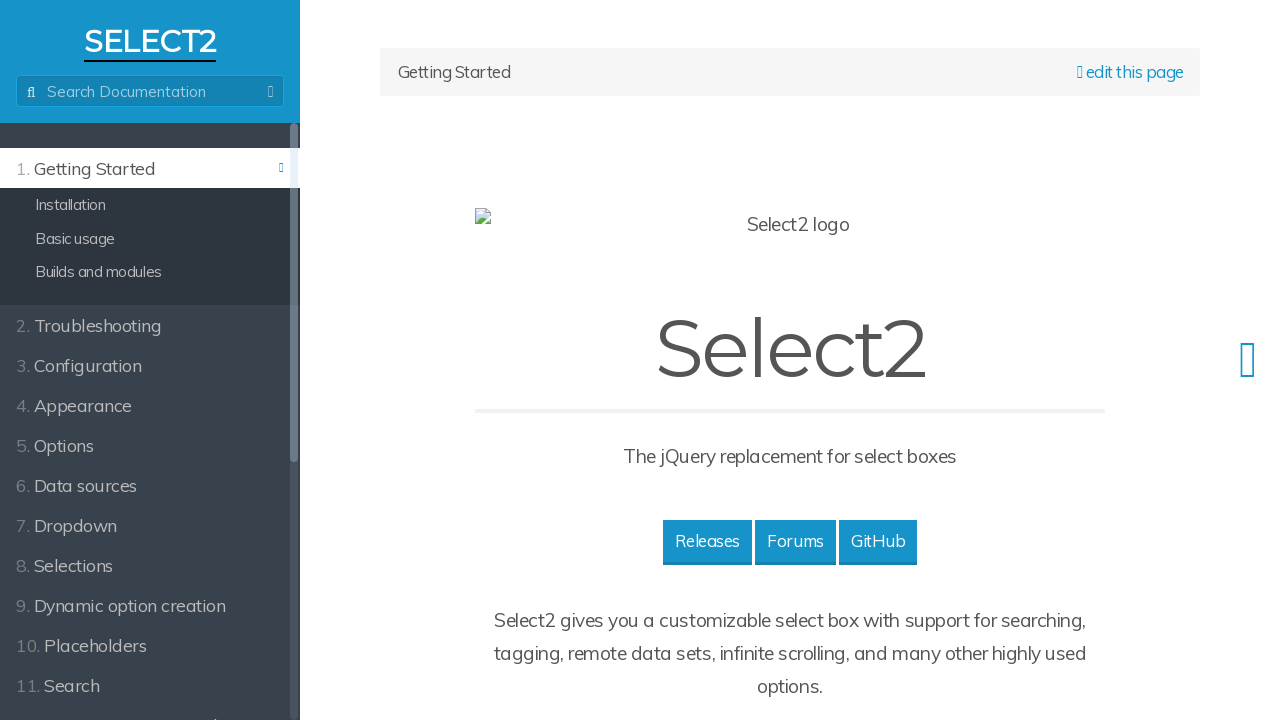

Clicked on Placeholders link at (150, 644) on a[href='/placeholders']
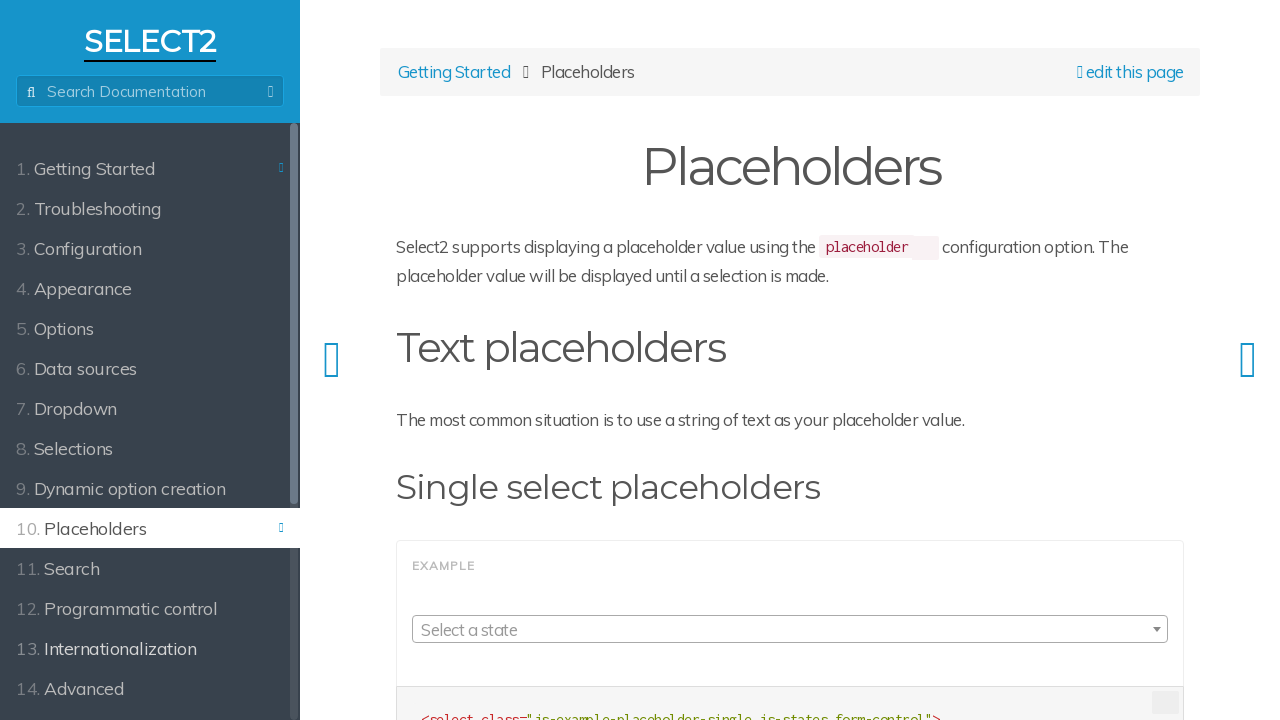

Placeholders page loaded successfully
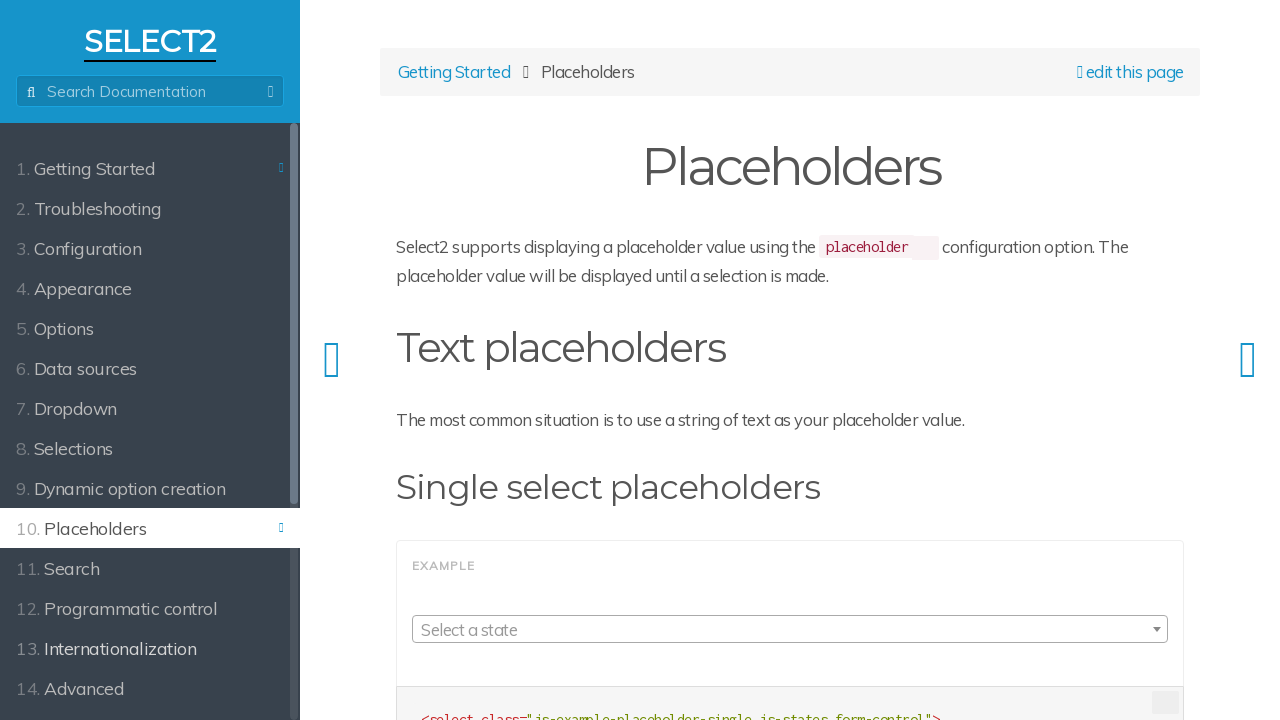

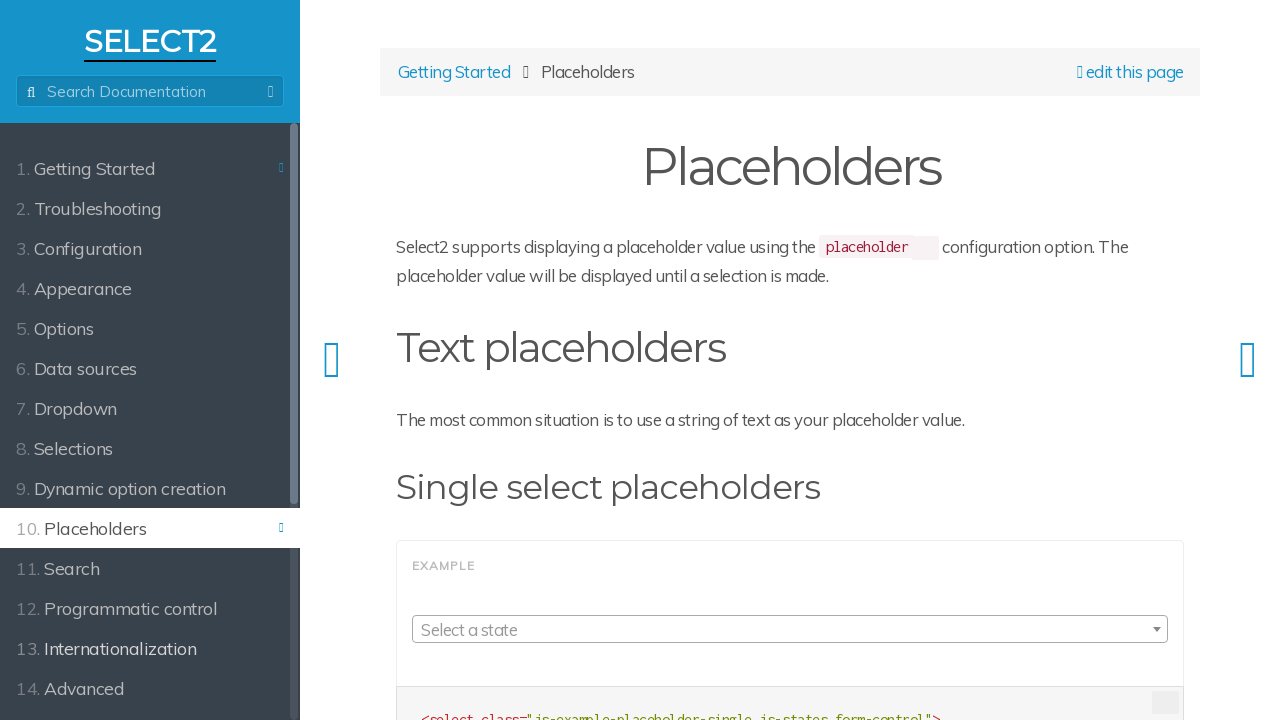